Performs monkey/chaos testing on the DemoQA website by injecting the Gremlins.js library which randomly clicks, touches, fills forms, scrolls, and types to stress test the application.

Starting URL: https://demoqa.com/

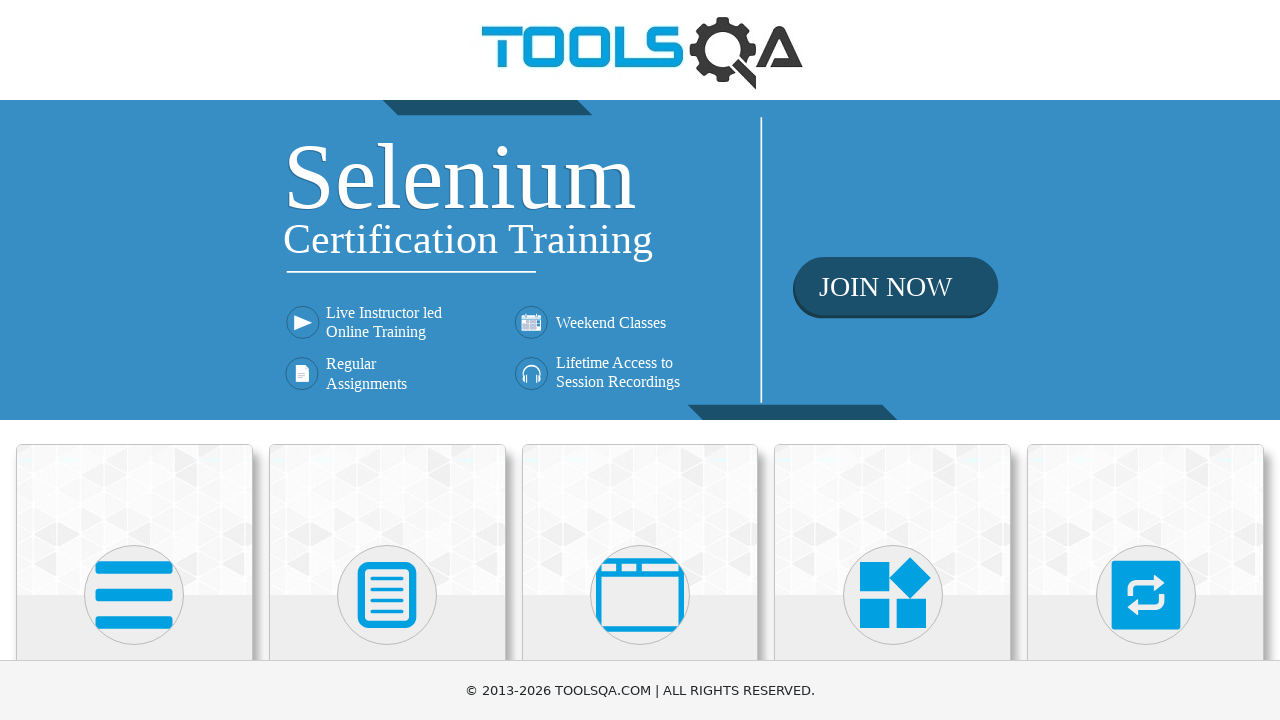

Set viewport size to 1920x1080
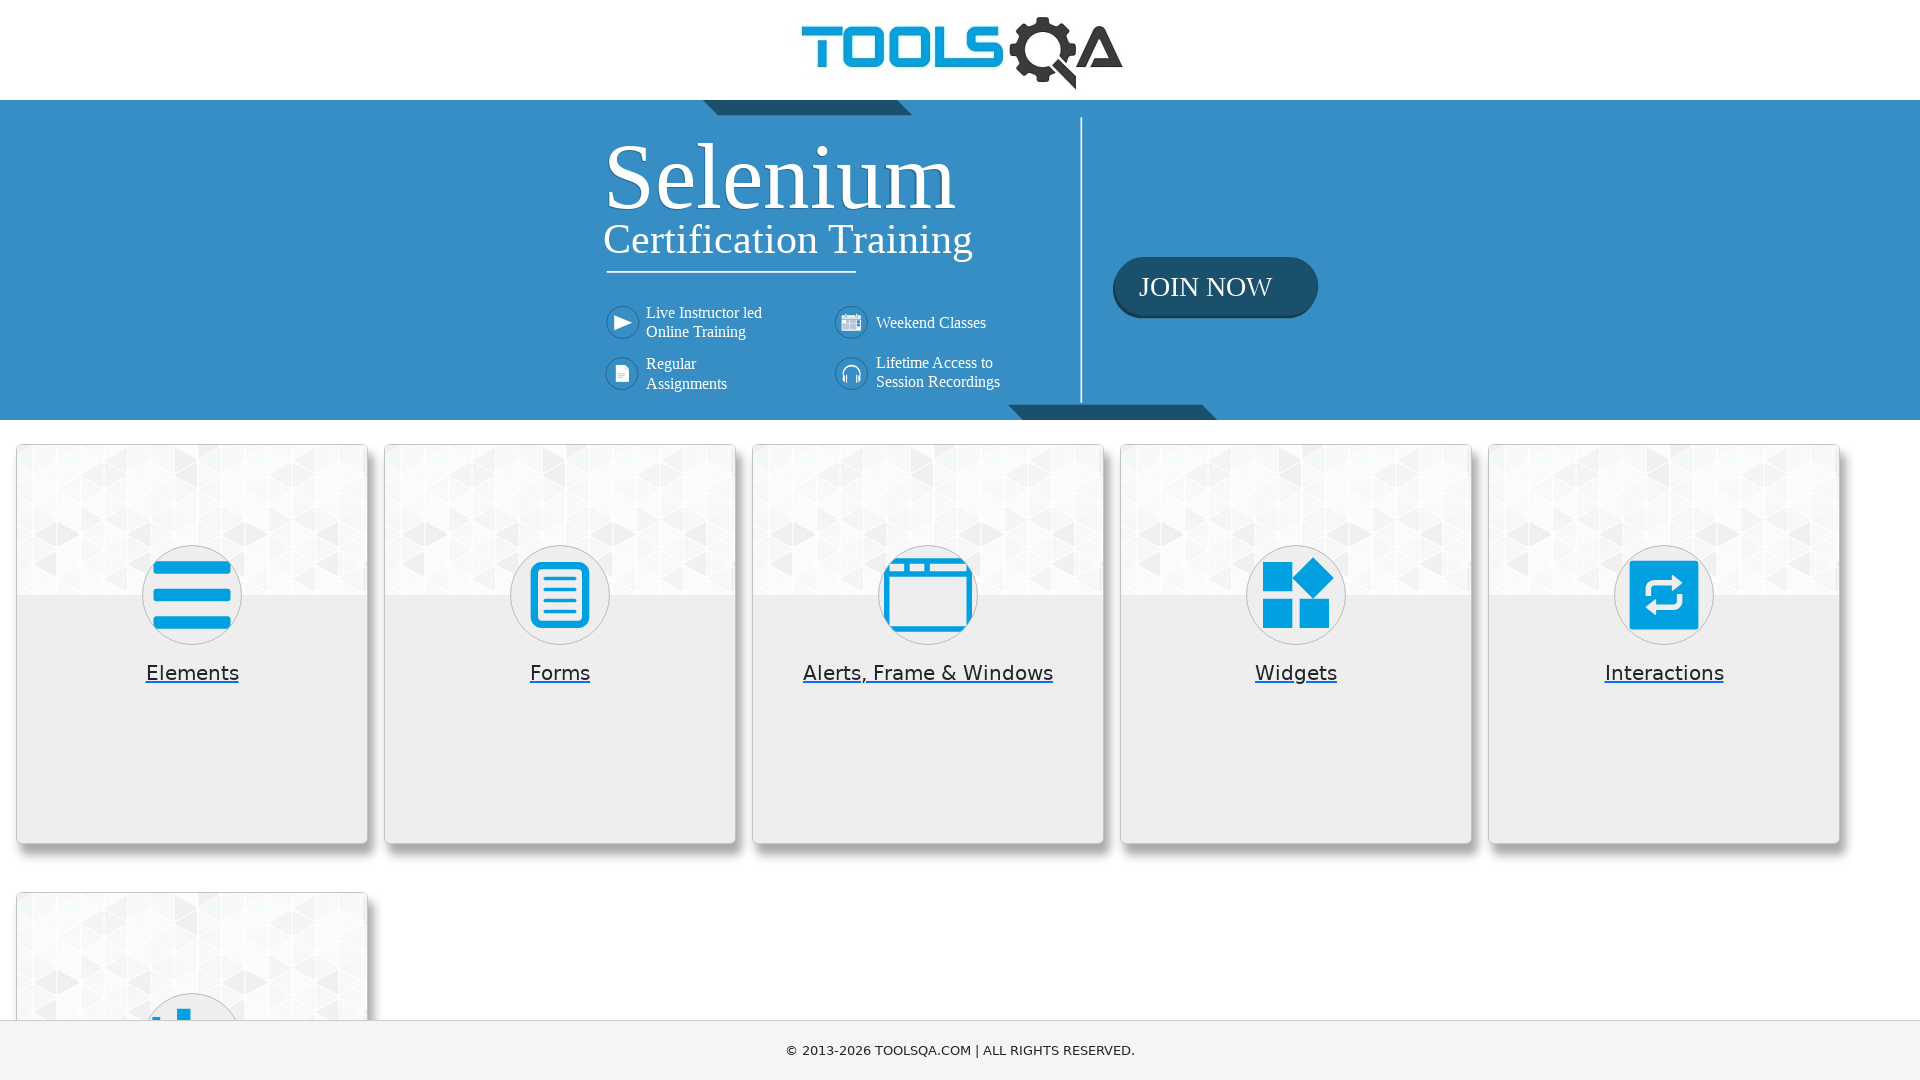

Injected and executed Gremlins.js library for chaos testing
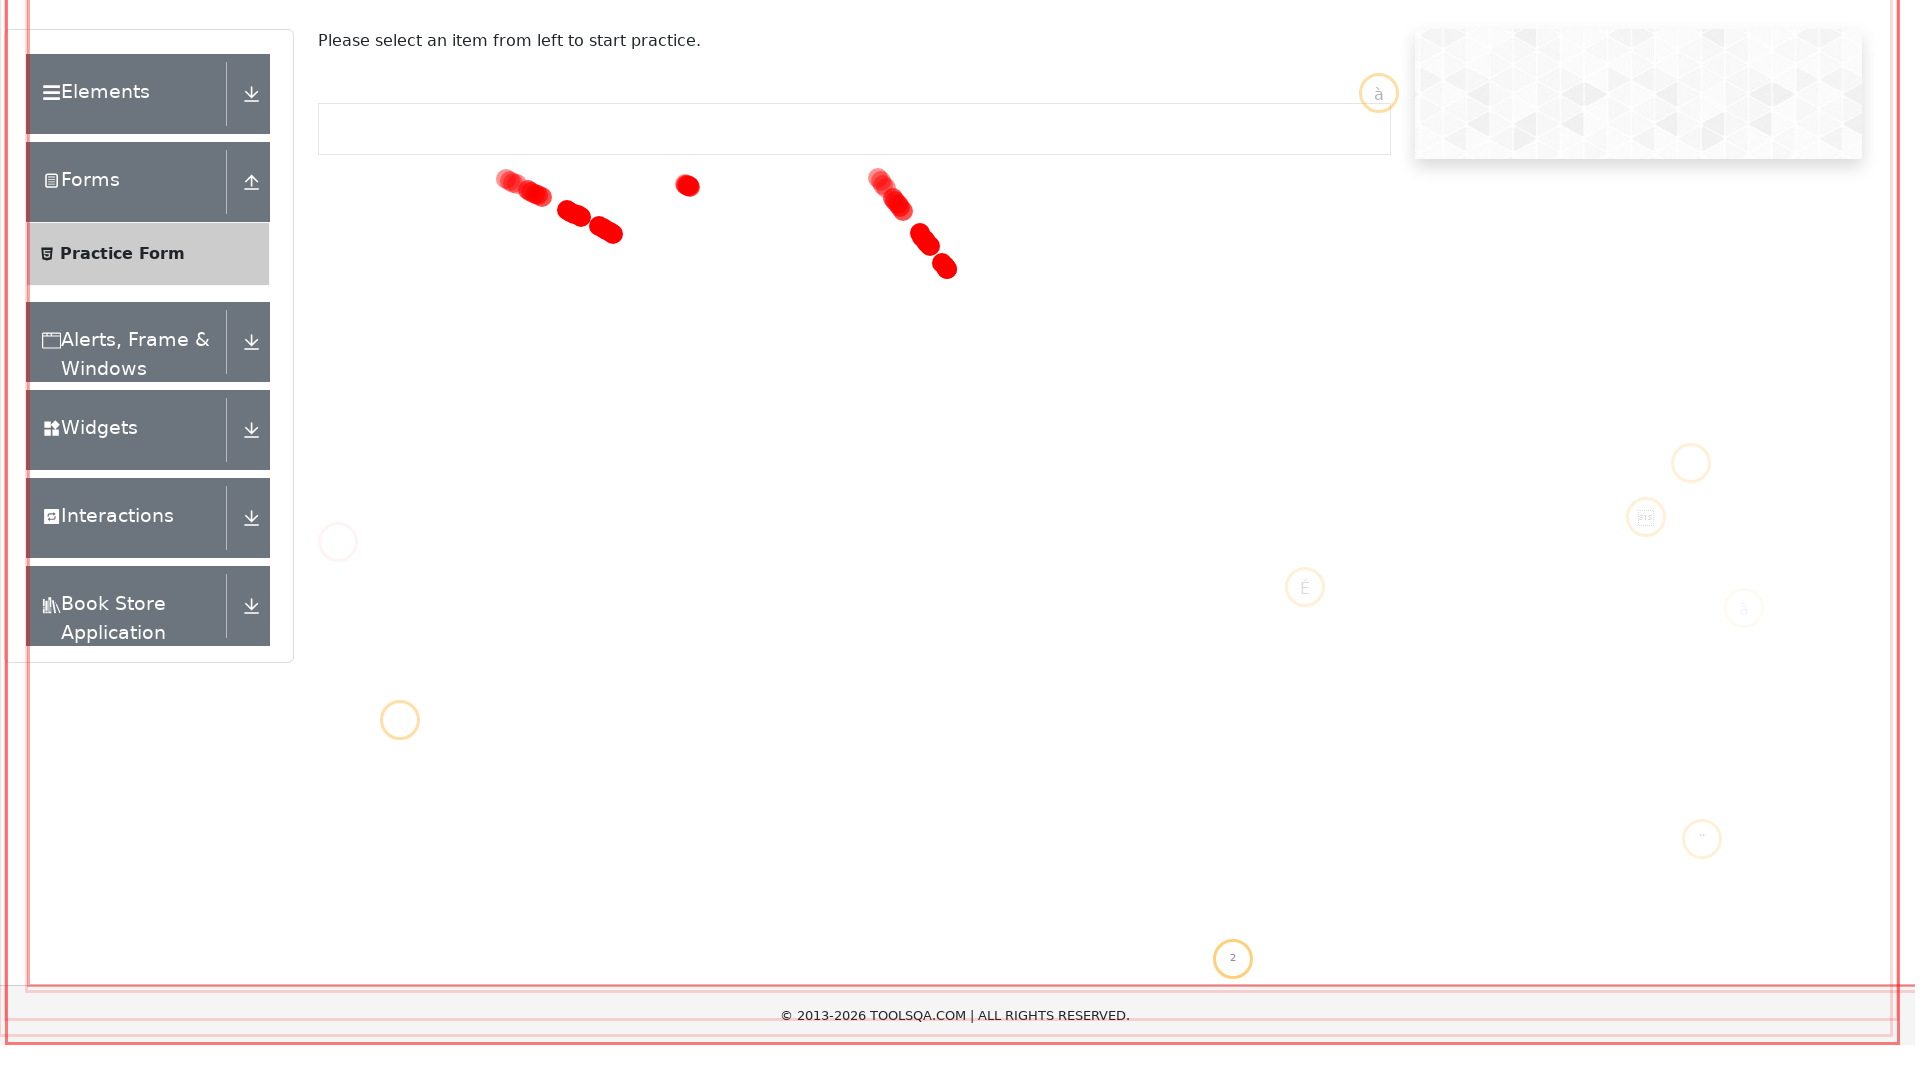

Gremlins chaos testing completed after 15 second timeout
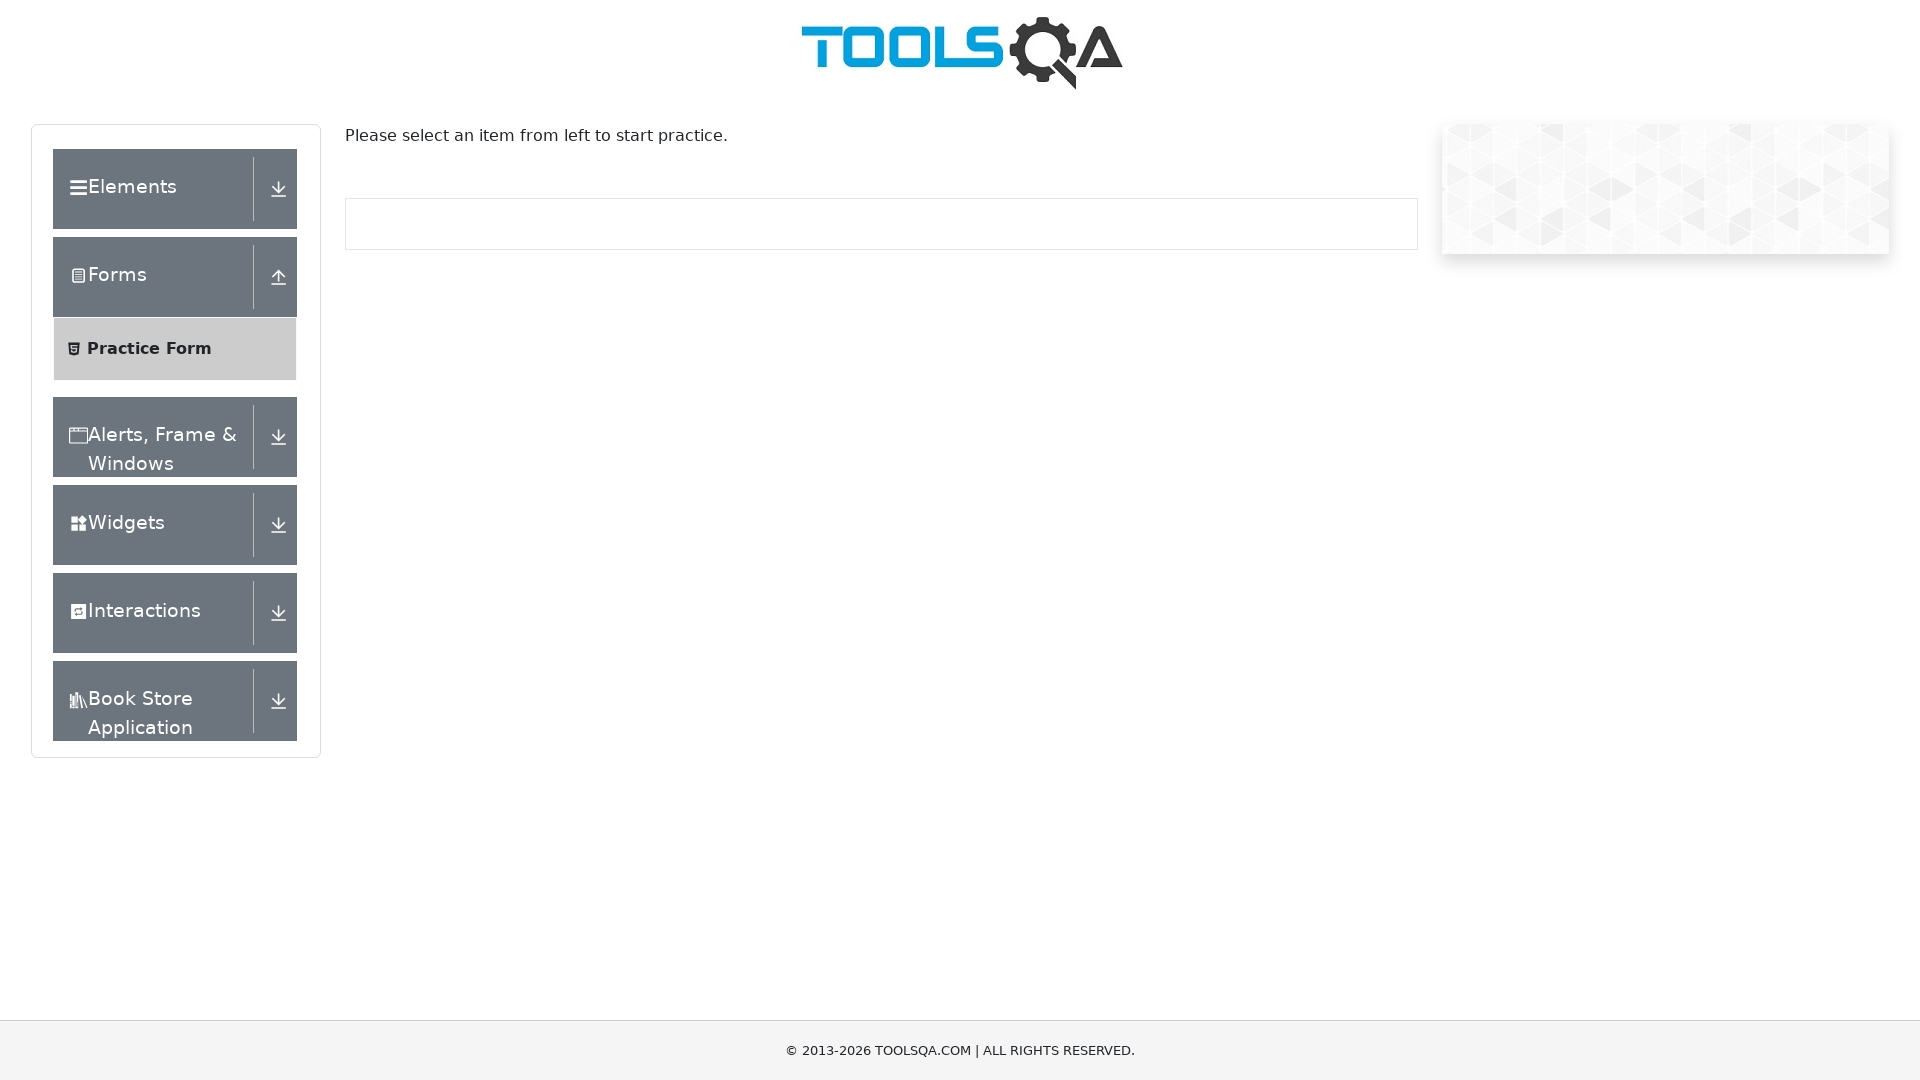

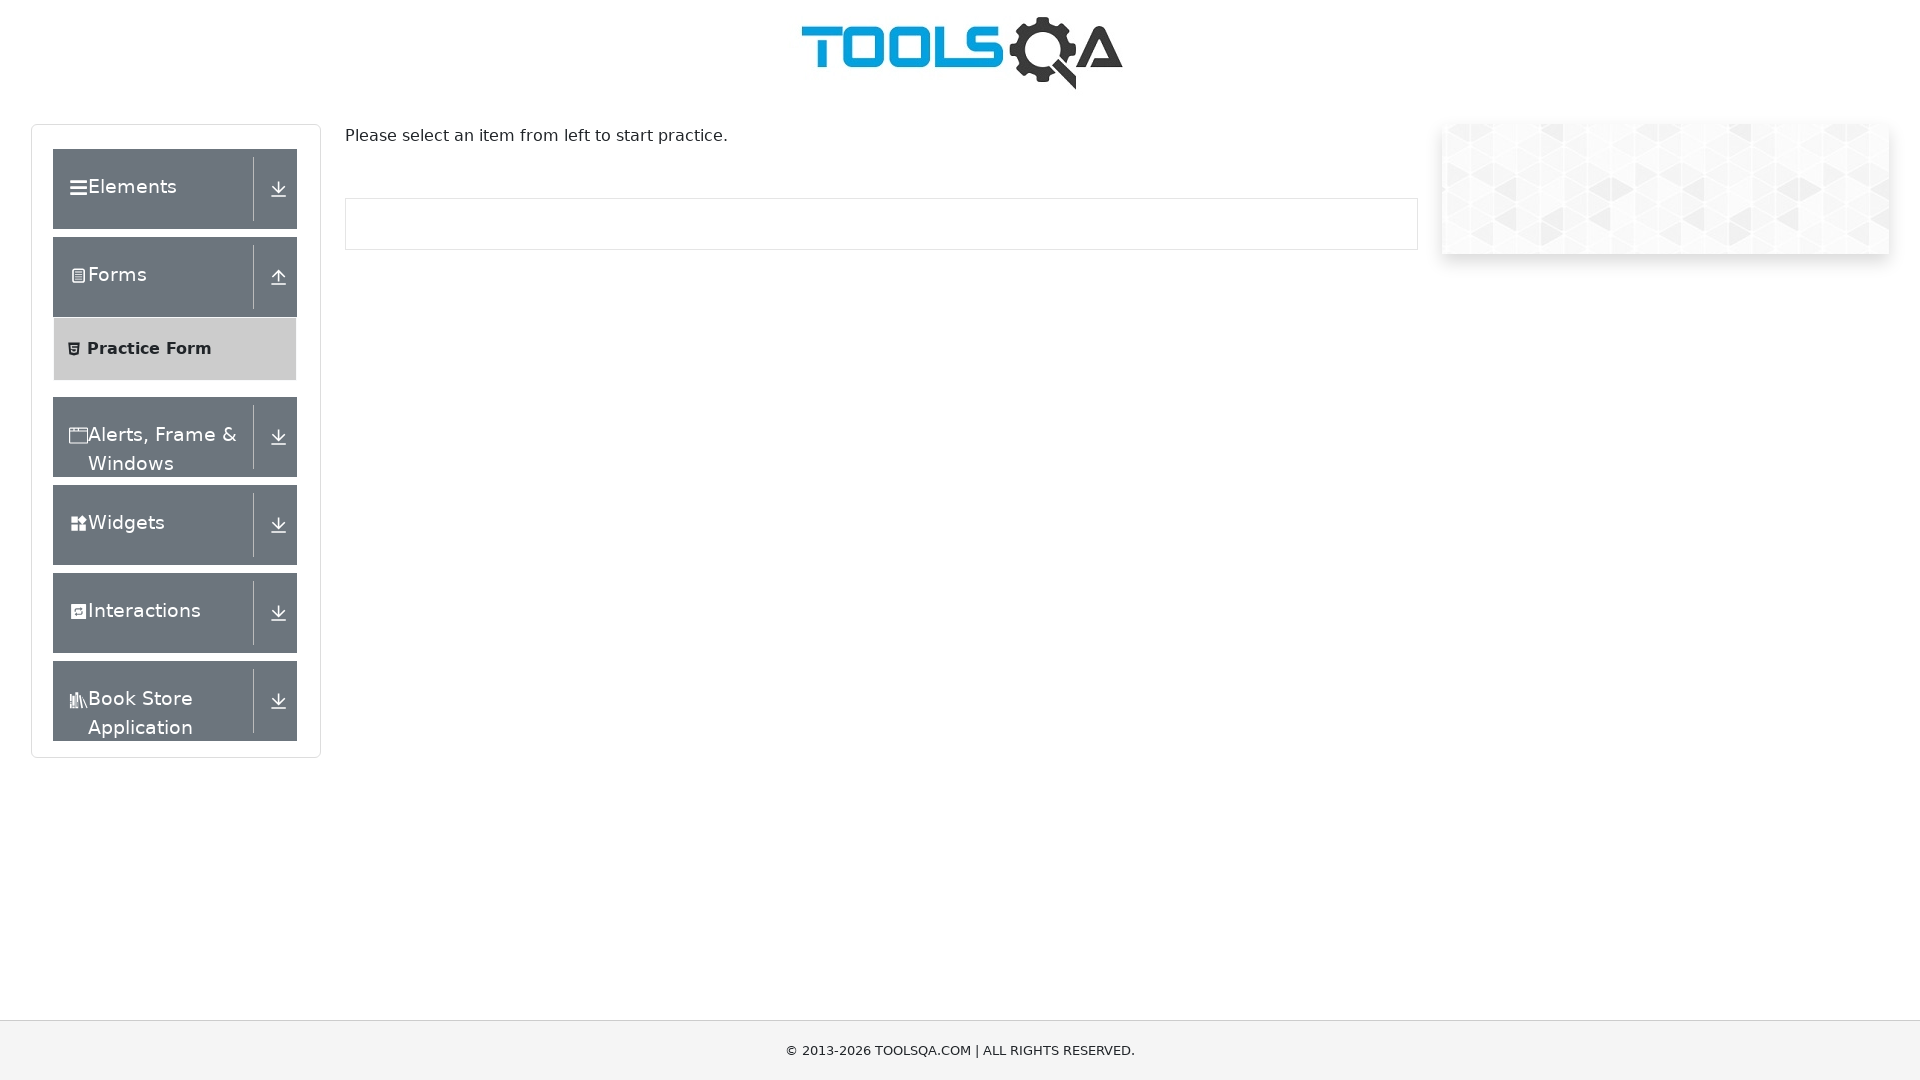